Selects the first available flight from the flights listing page

Starting URL: https://blazedemo.com/reserve.php

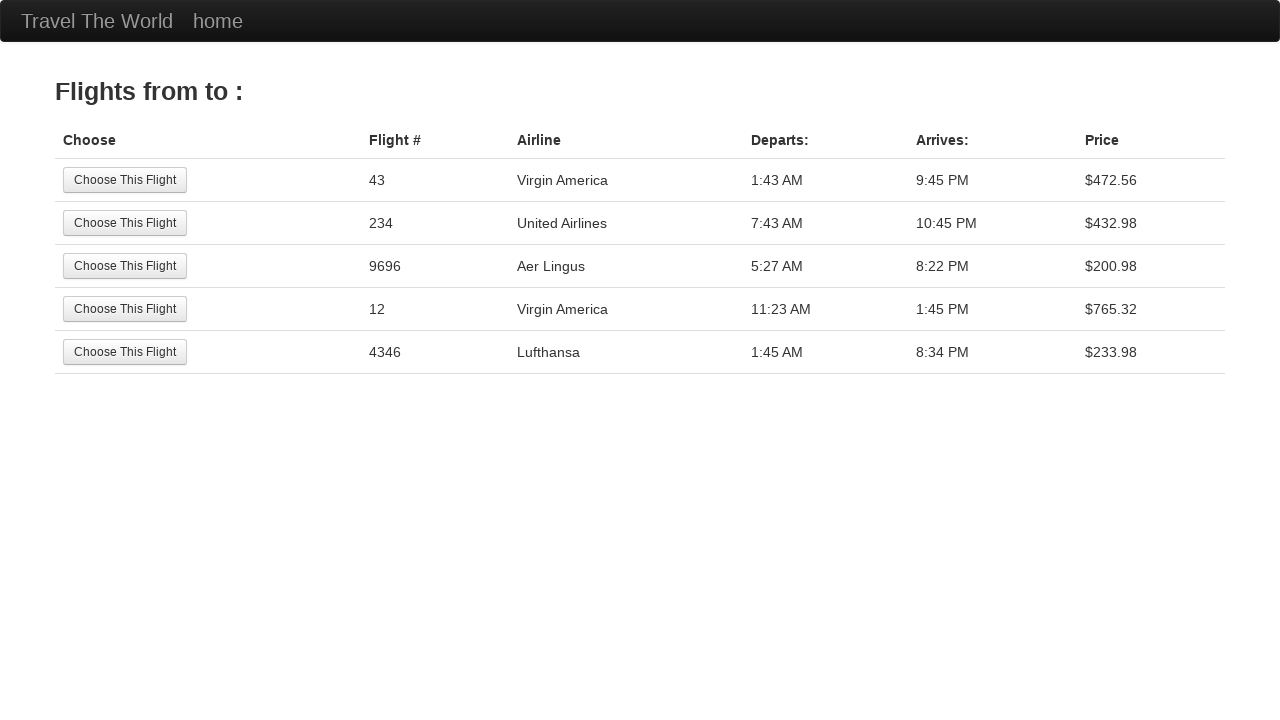

Clicked the first 'Choose This Flight' button to select the first available flight at (125, 180) on input[type='submit']
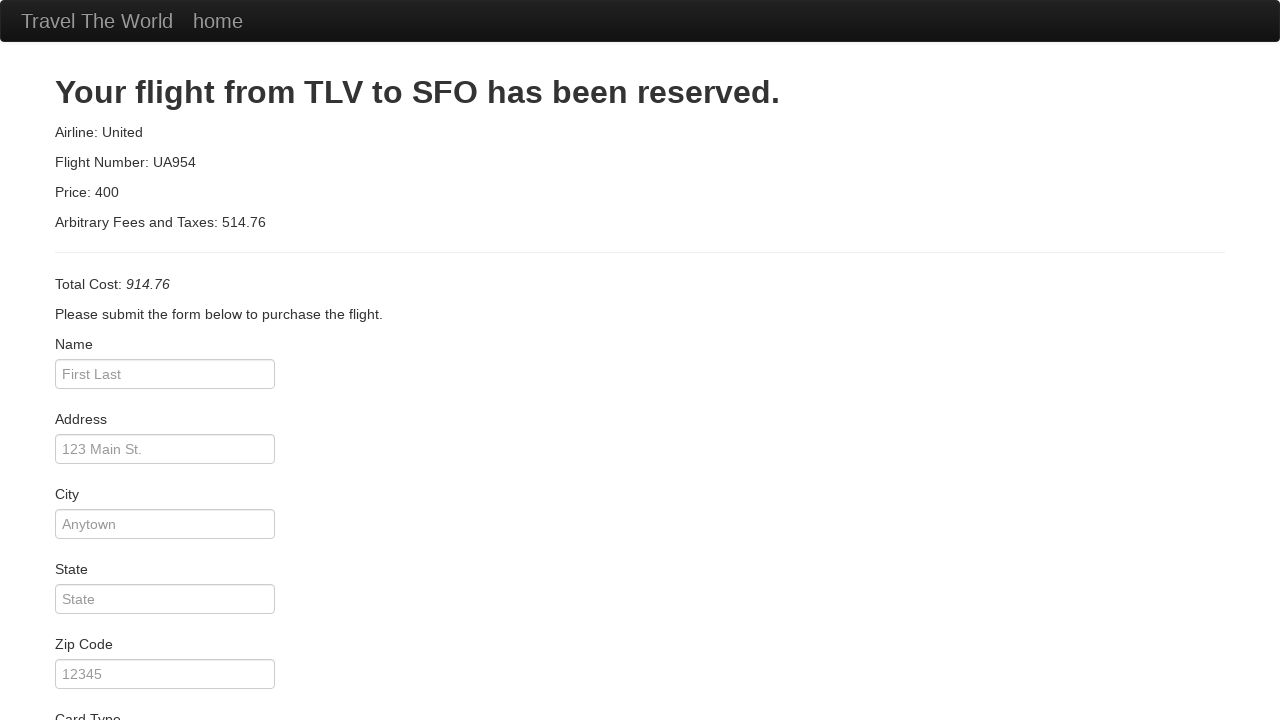

Verified that 'BlazeDemo' is present in the page title
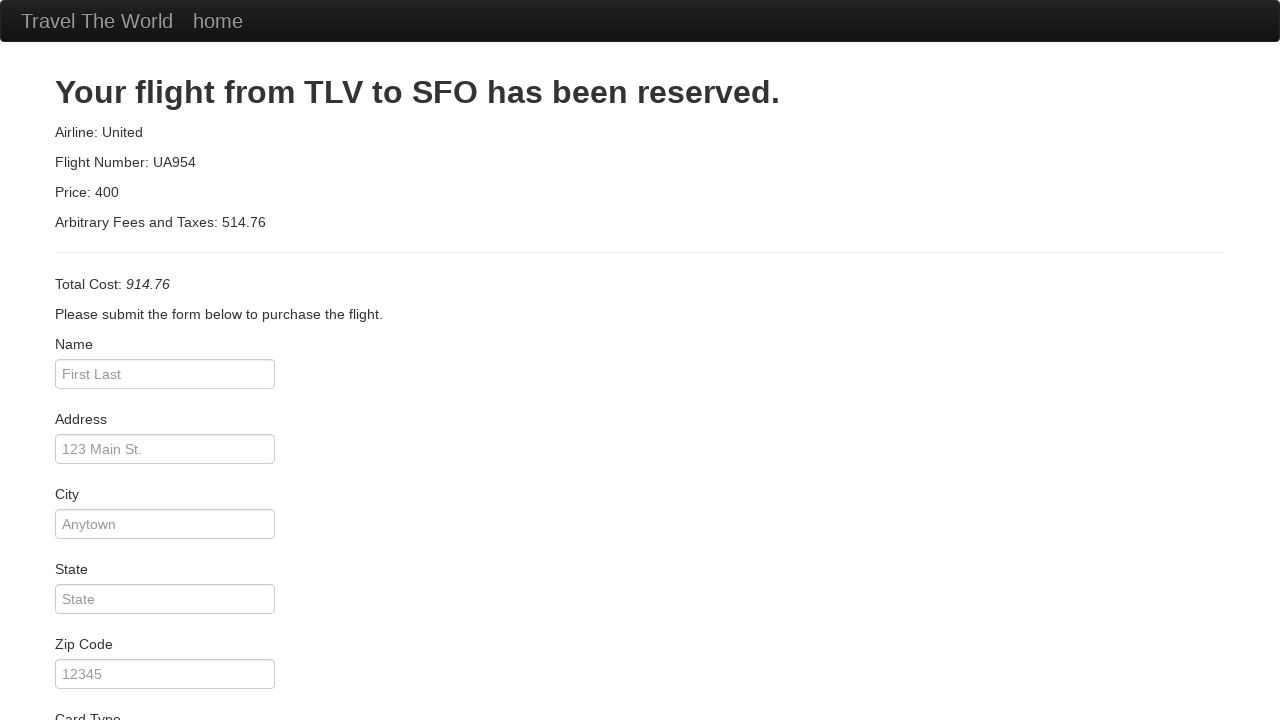

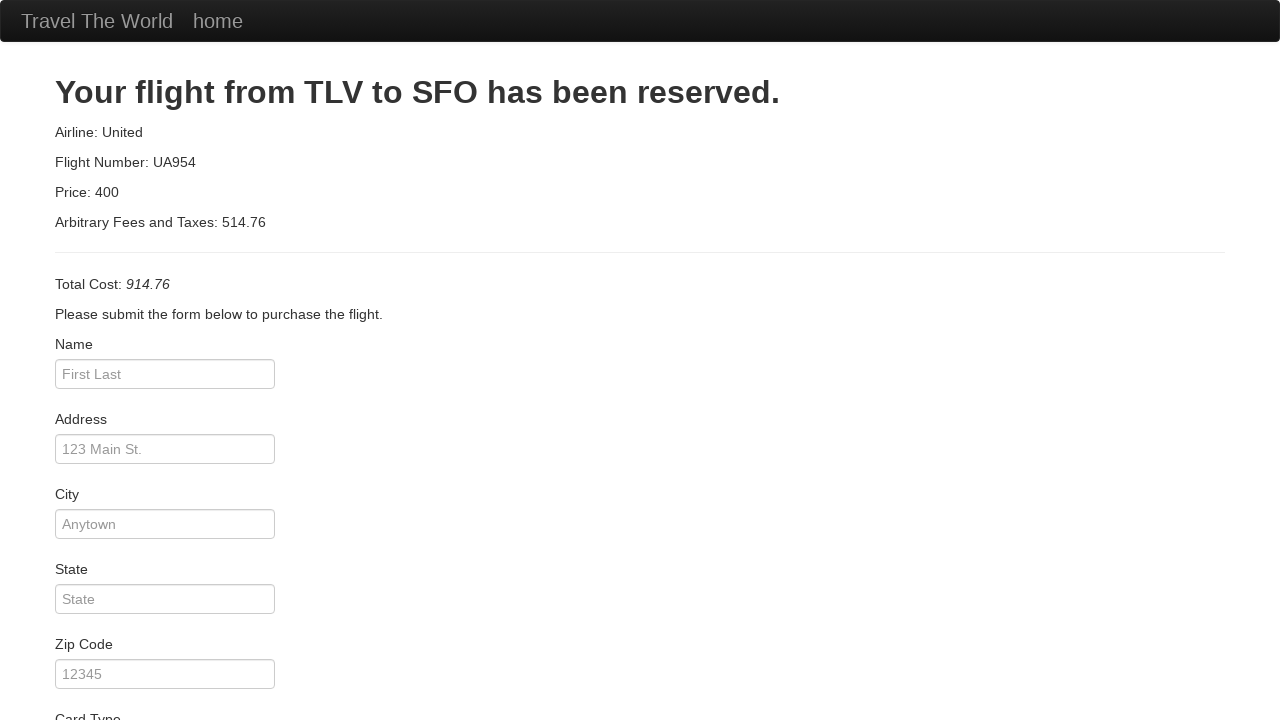